Tests the About page by verifying the main heading and bio text are visible, then clicks through the accordion sections (Education, Experience, Certifications & Awards) to verify each section expands and displays its content.

Starting URL: https://www.justenanderson.dev/about

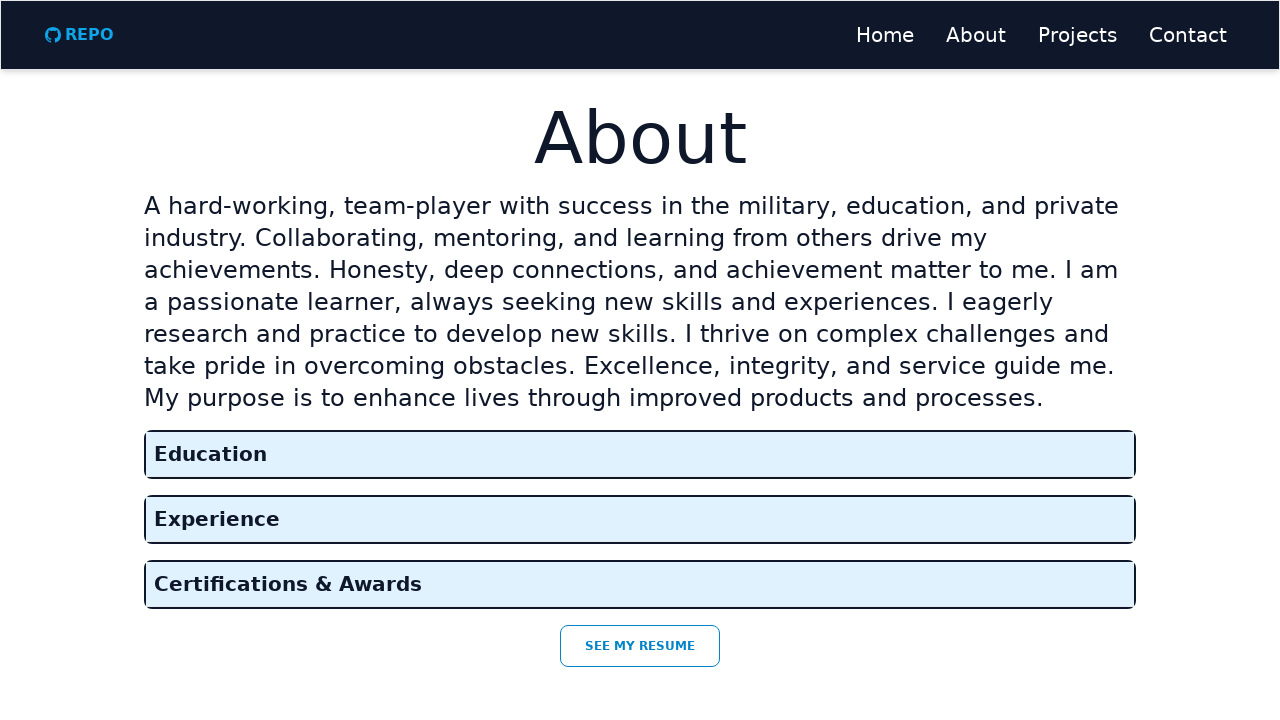

Verified 'About' main heading is visible
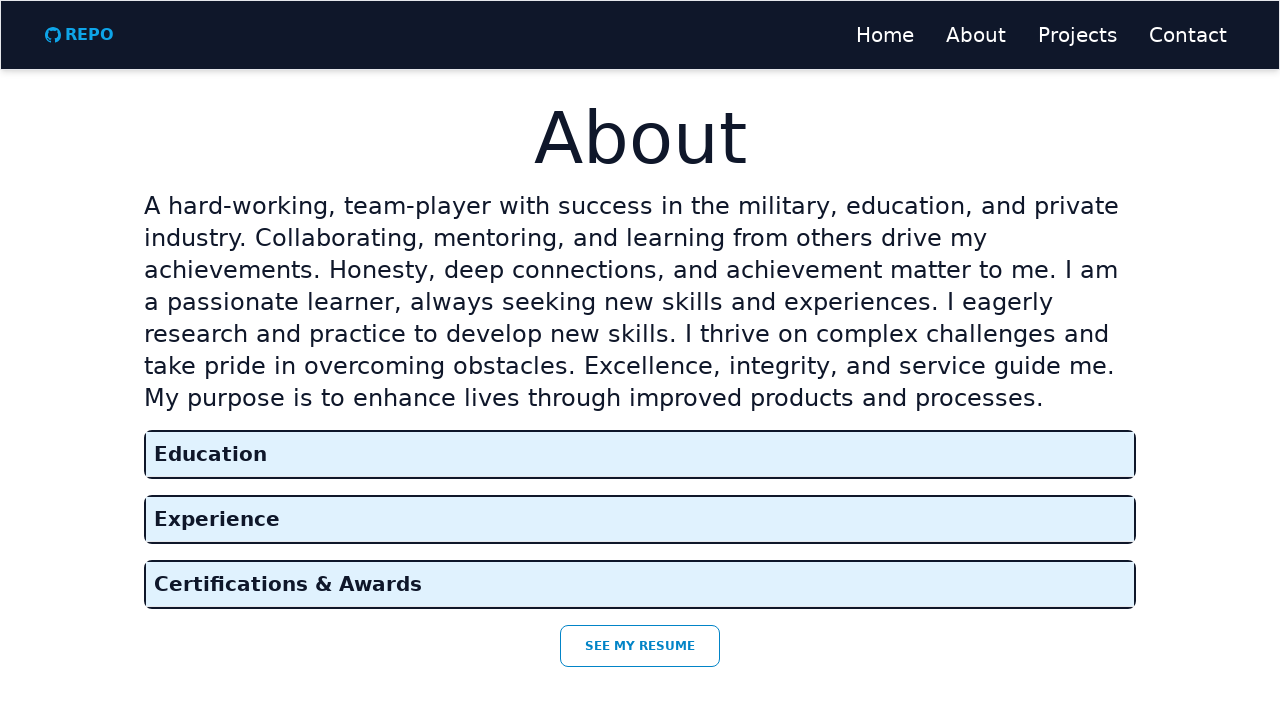

Verified bio text is visible
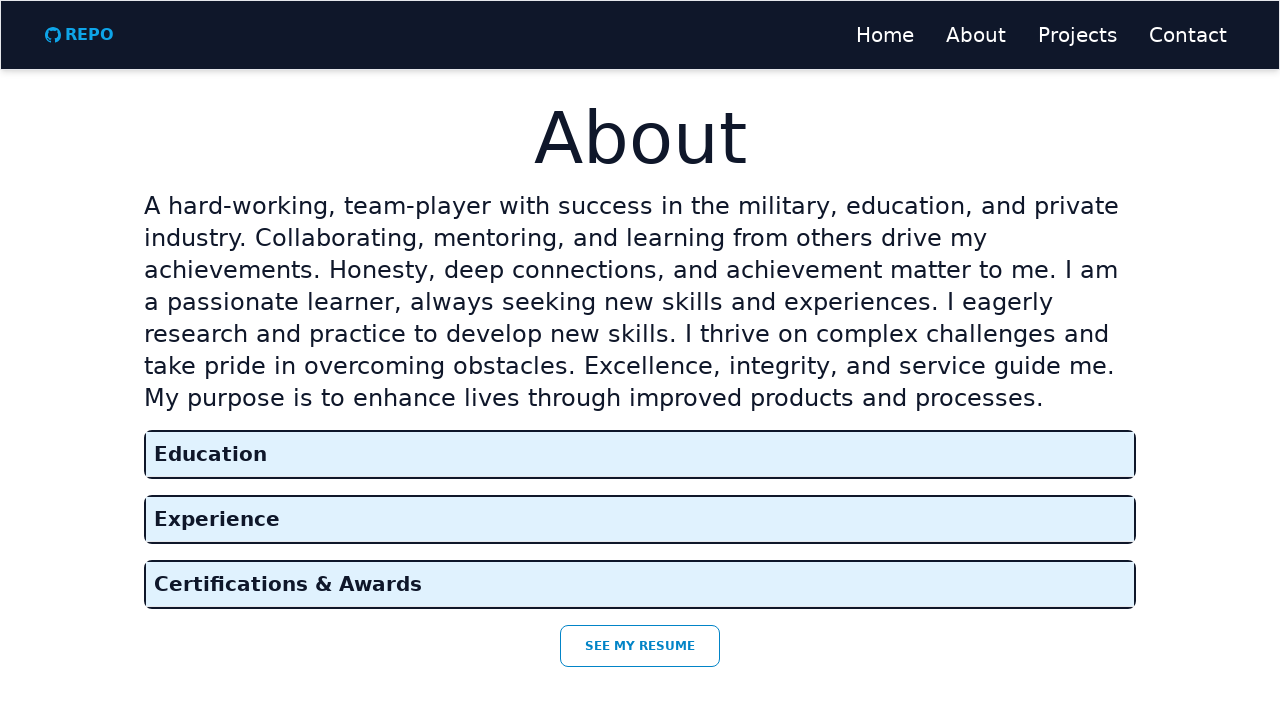

Clicked Education accordion button at (640, 454) on internal:role=button[name="Education"i]
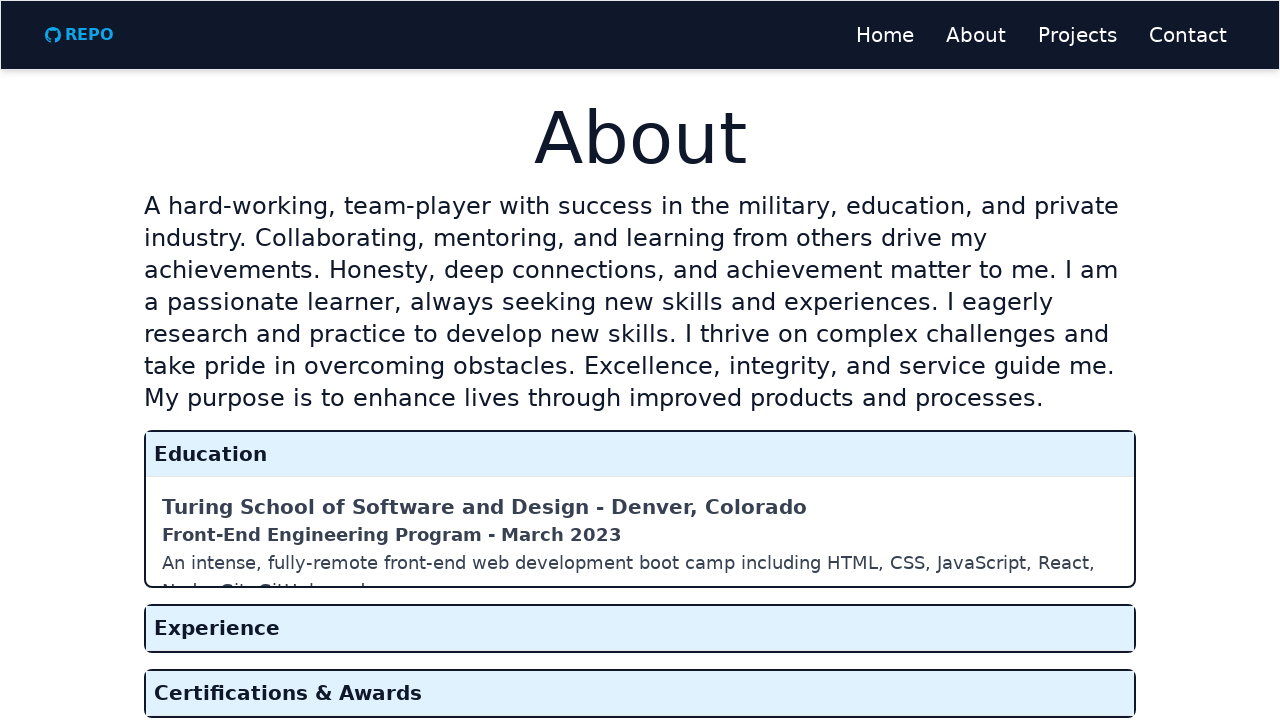

Education section expanded and content is visible
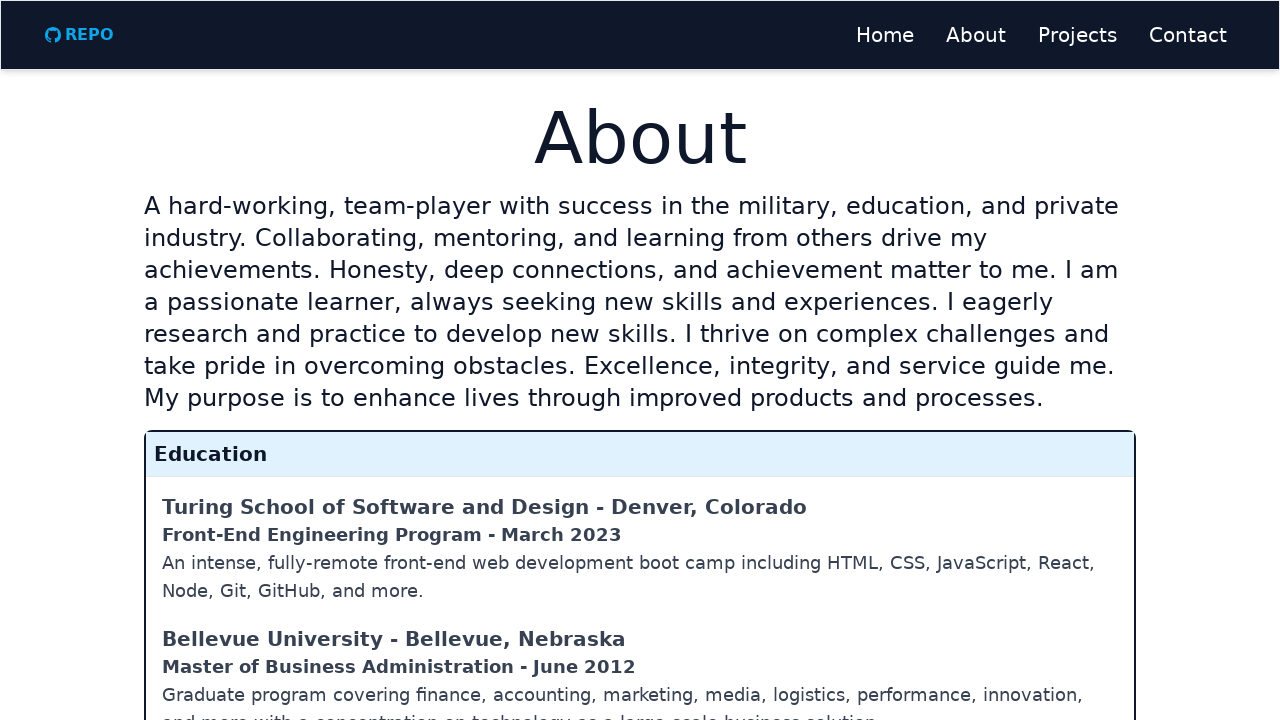

Clicked Experience accordion button at (640, 548) on internal:role=button[name="Experience"i]
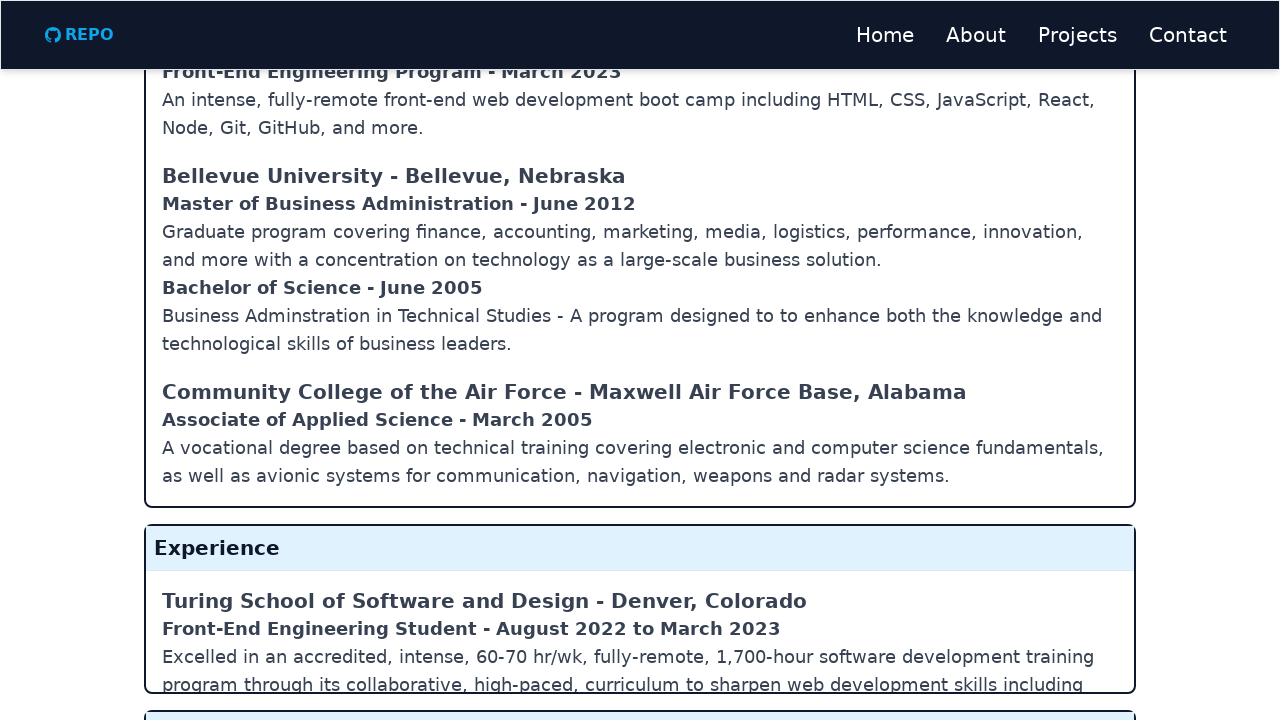

Experience section expanded and content is visible
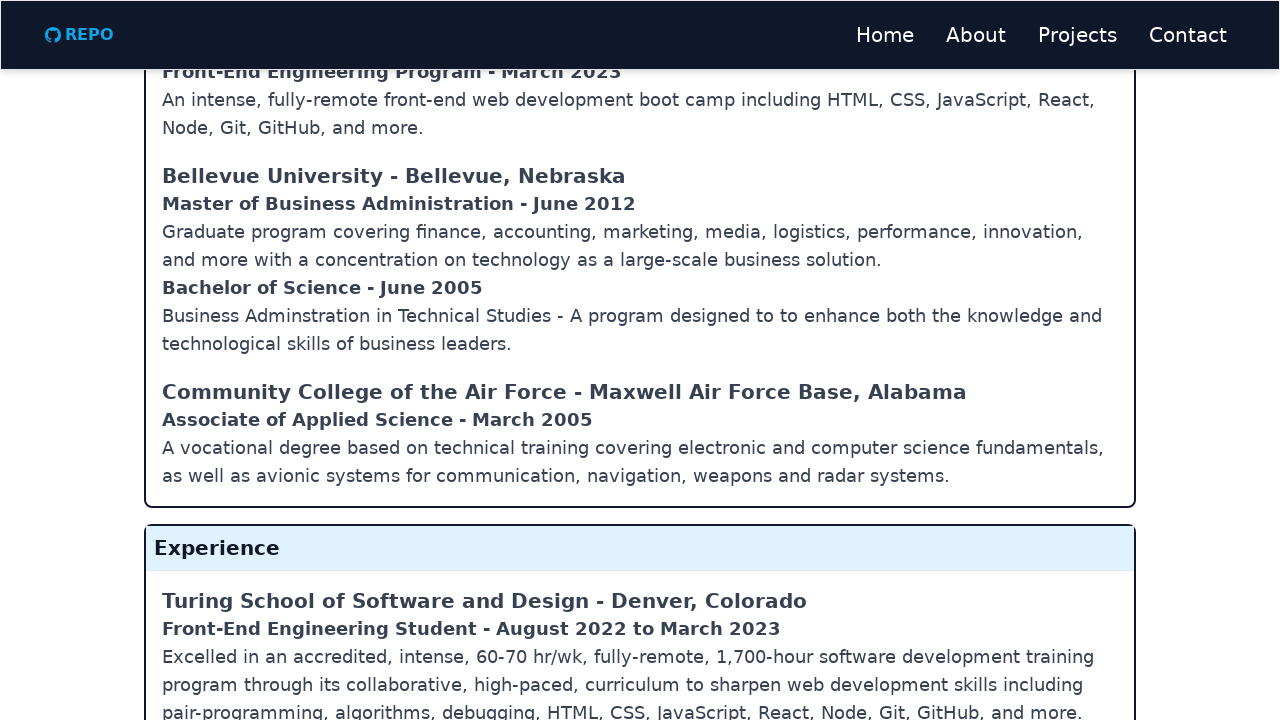

Clicked Certifications & Awards accordion button at (640, 614) on internal:role=button[name="Certifications & Awards"i]
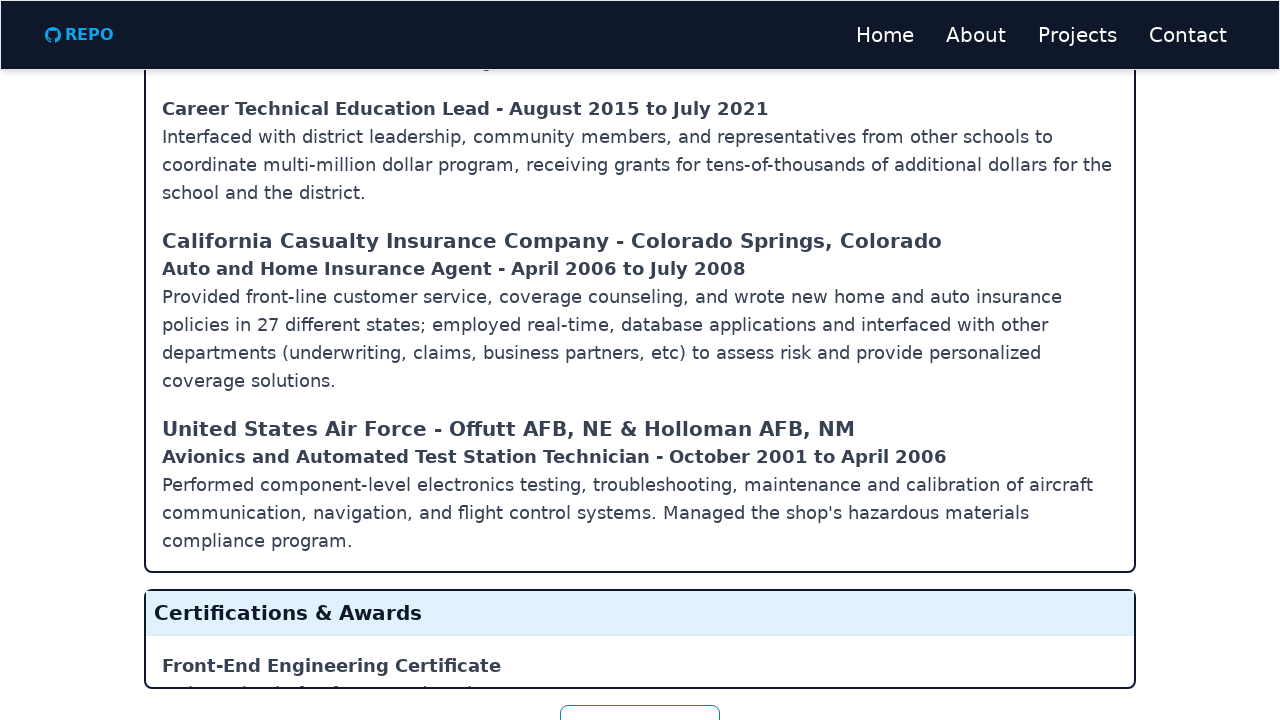

Certifications & Awards section expanded and content is visible
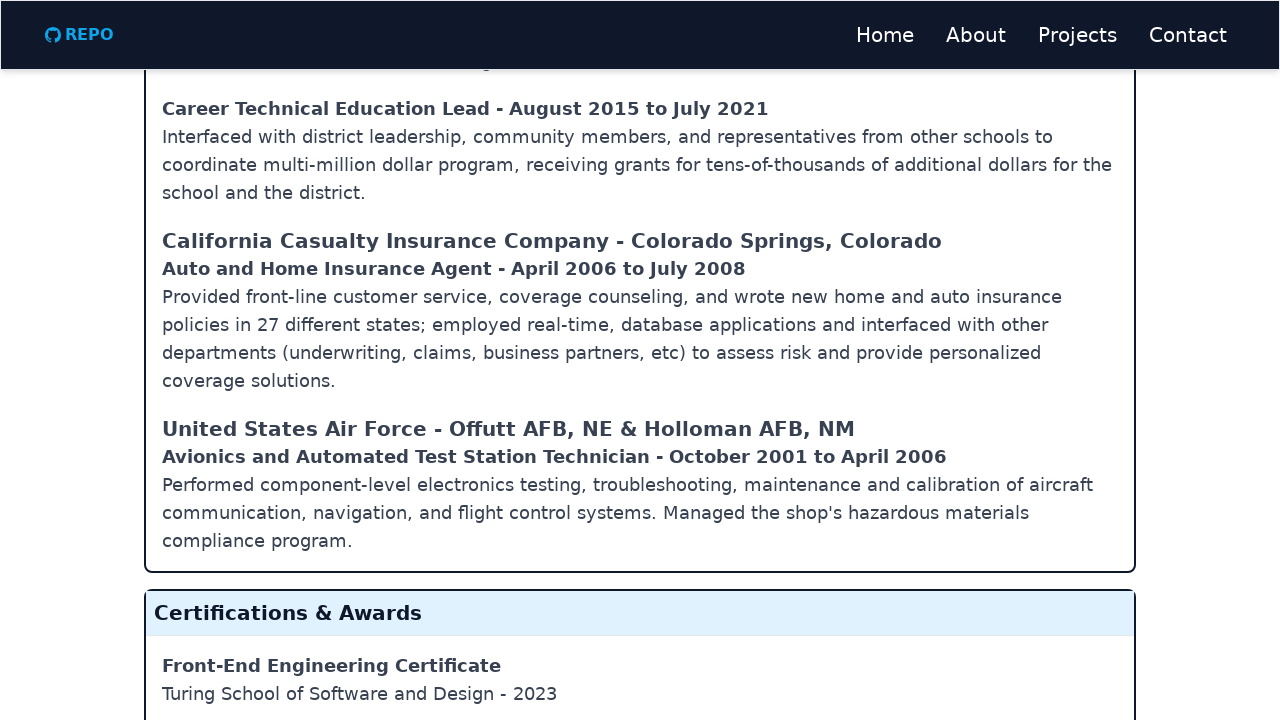

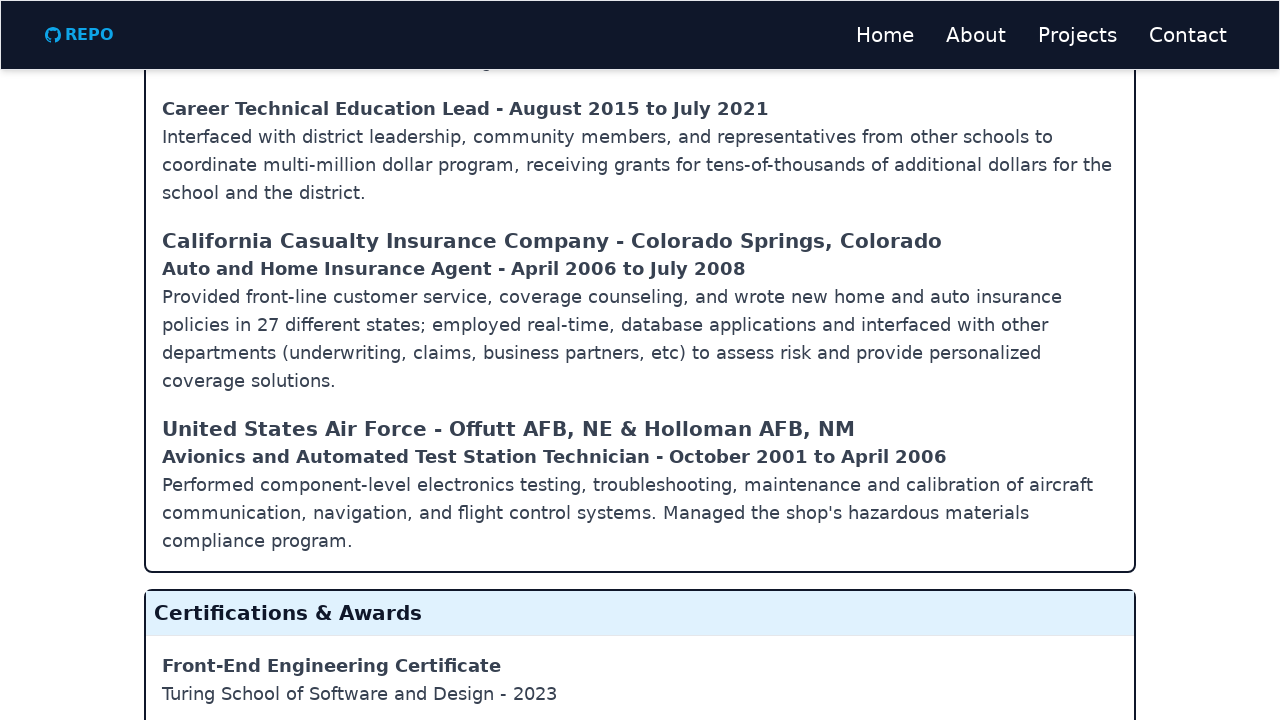